Navigates to the IPL Twenty20 website, clicks on the POINTS link in the navigation header, and waits for the points table to load displaying team standings.

Starting URL: https://www.iplt20.com/

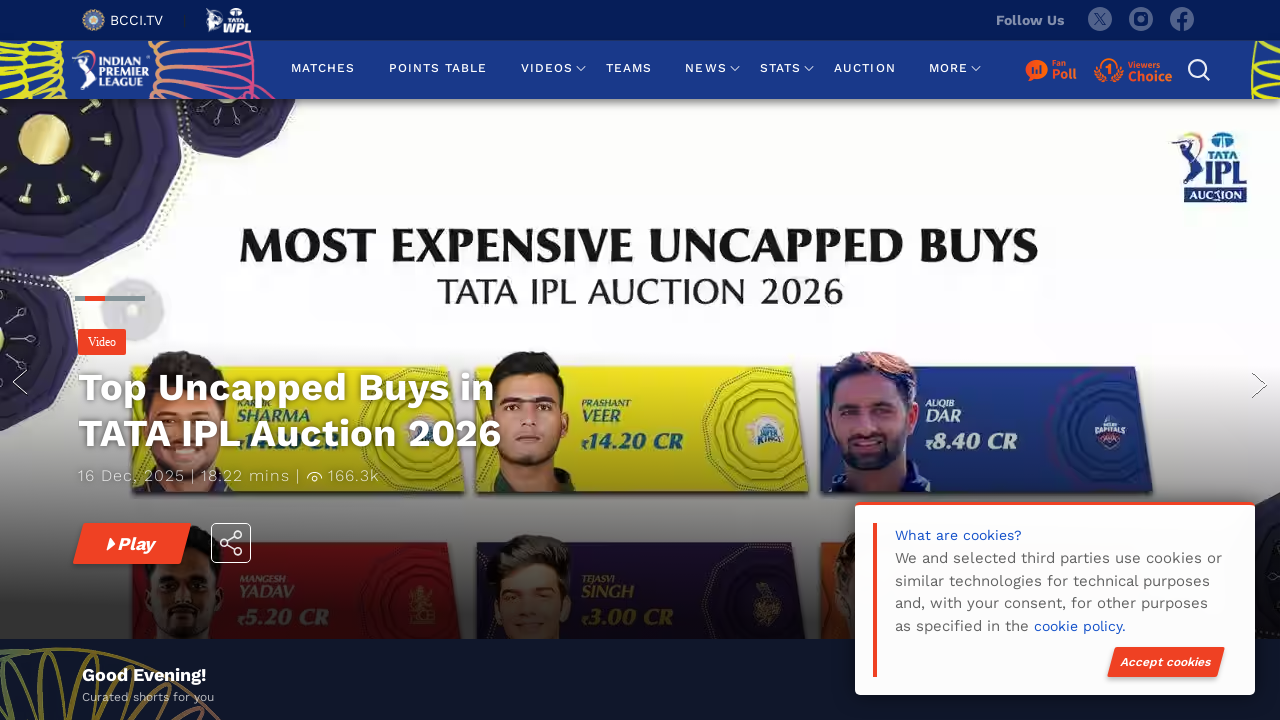

Clicked on POINTS link in the navigation header at (438, 68) on xpath=//nav//a[contains(., 'POINTS')]
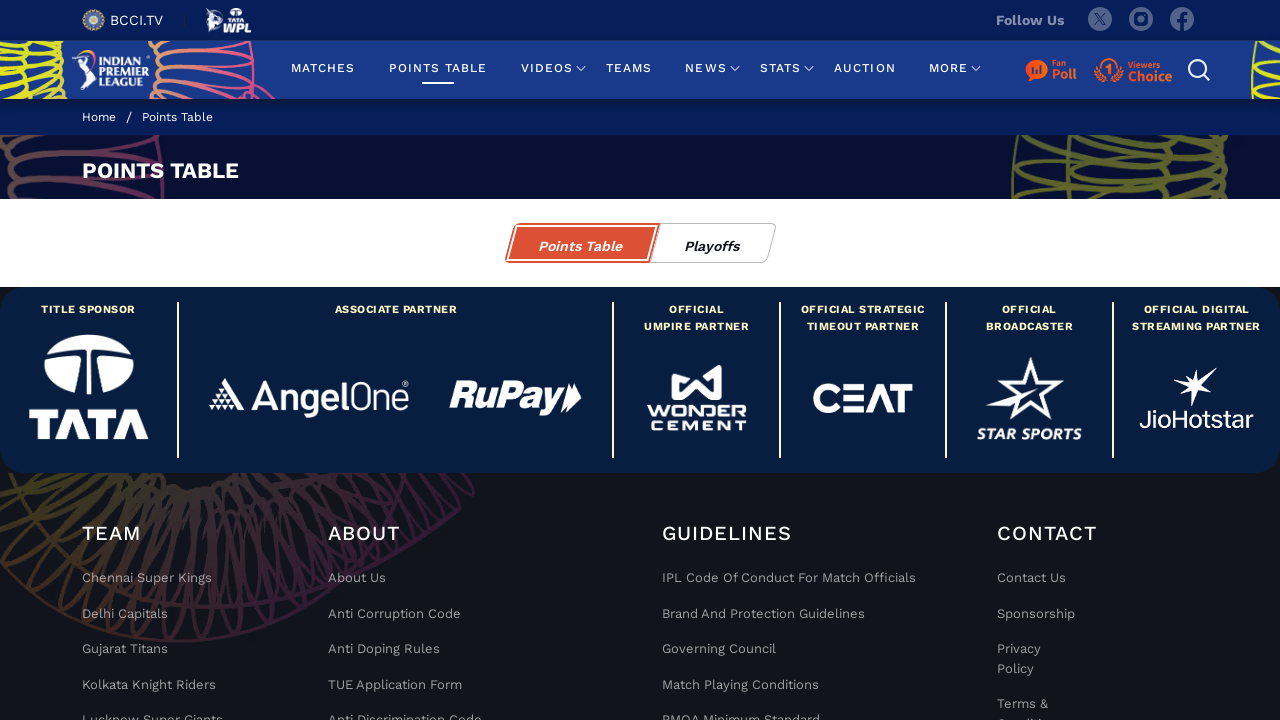

Points table loaded
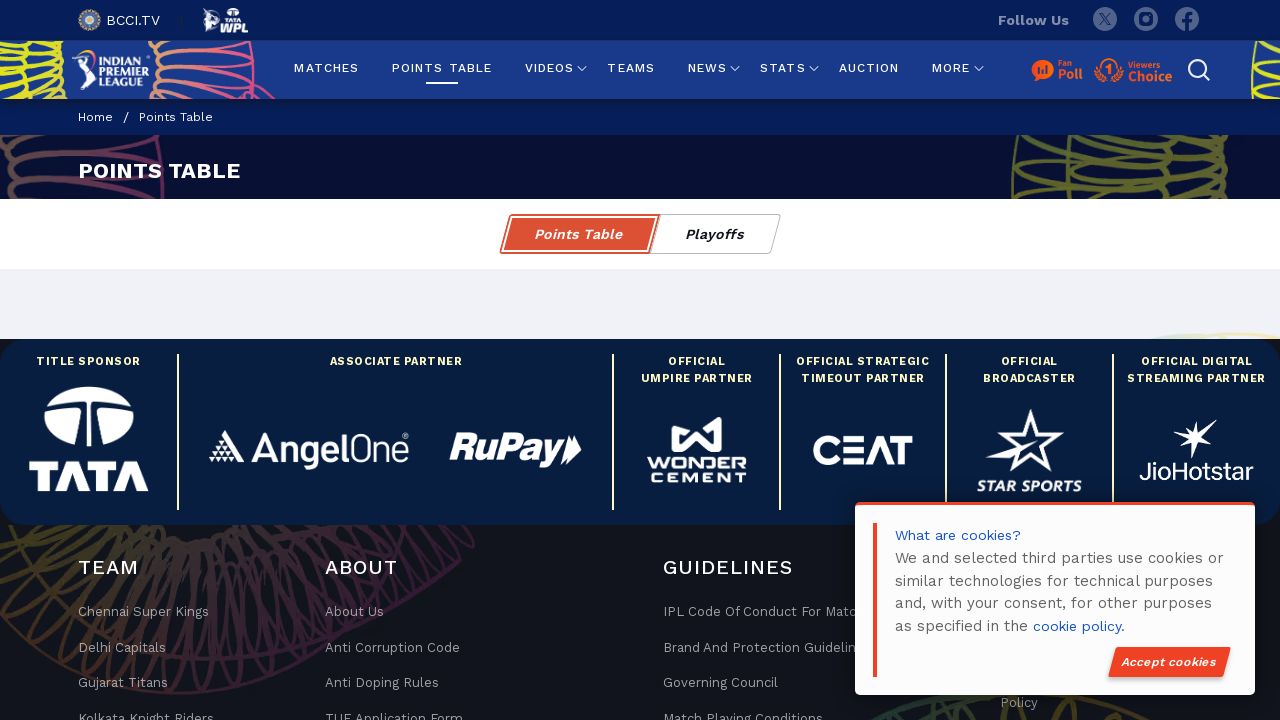

Team names verified in the points table
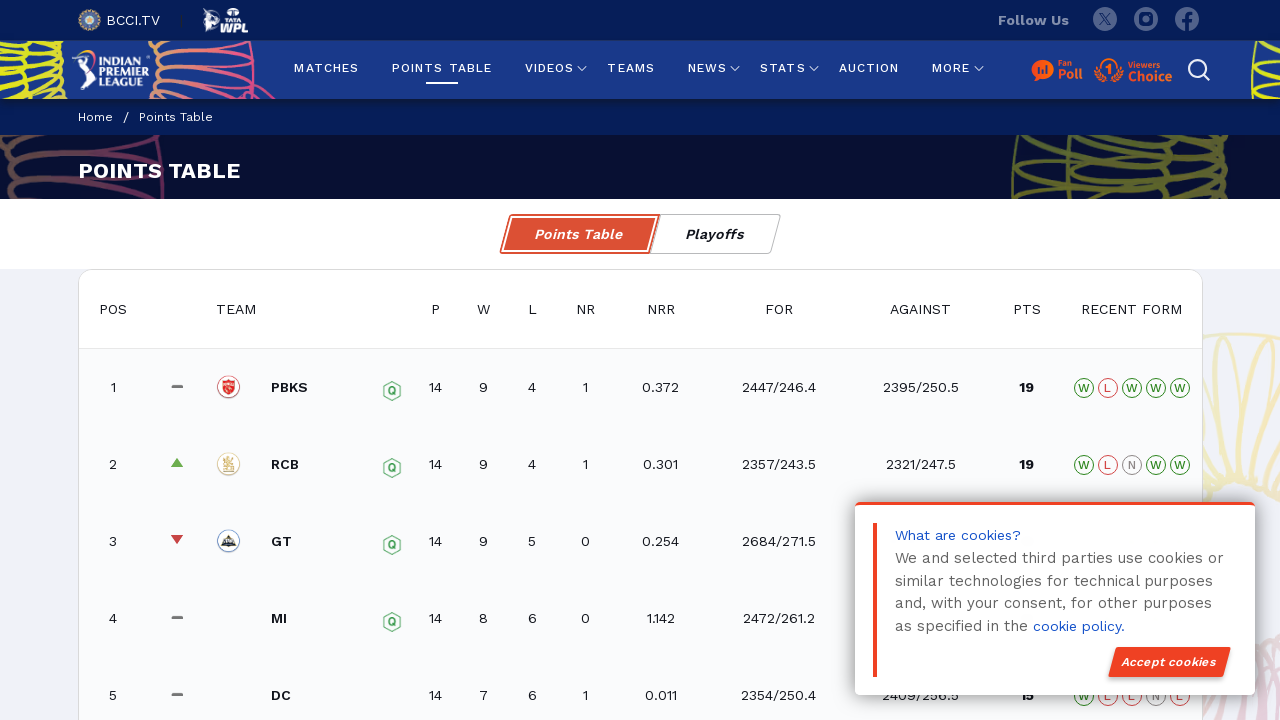

Points values verified in the table
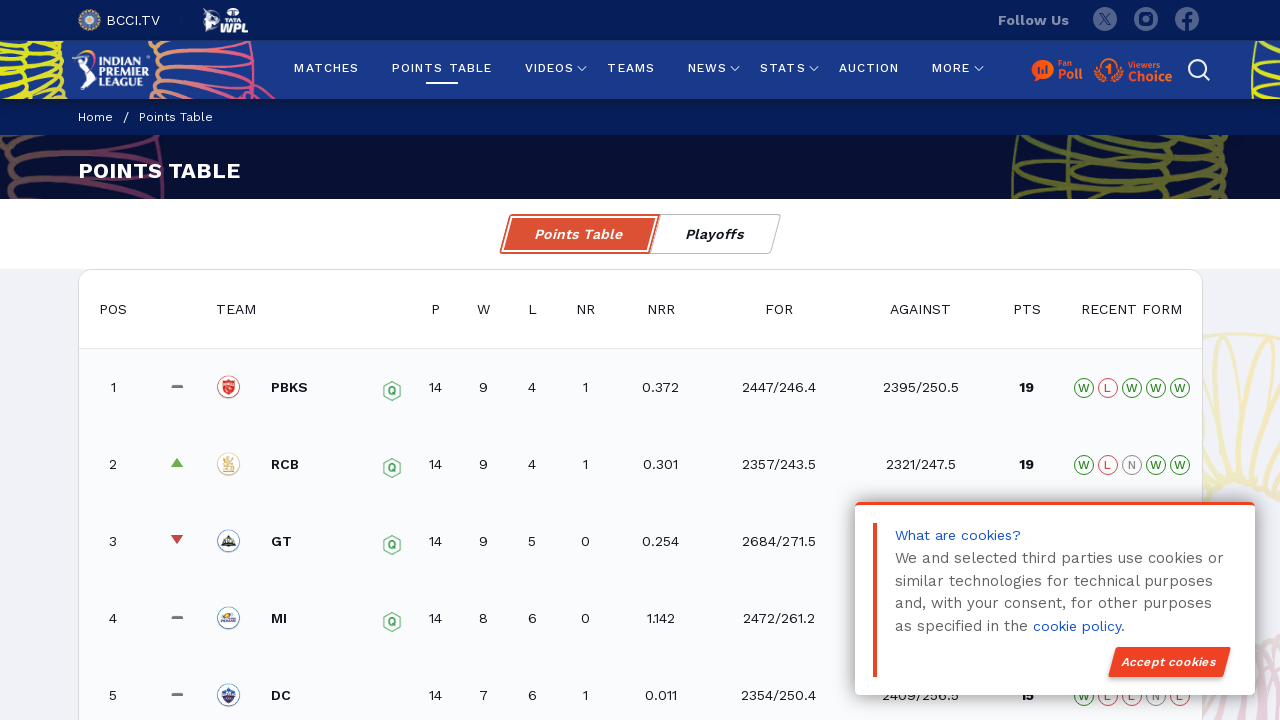

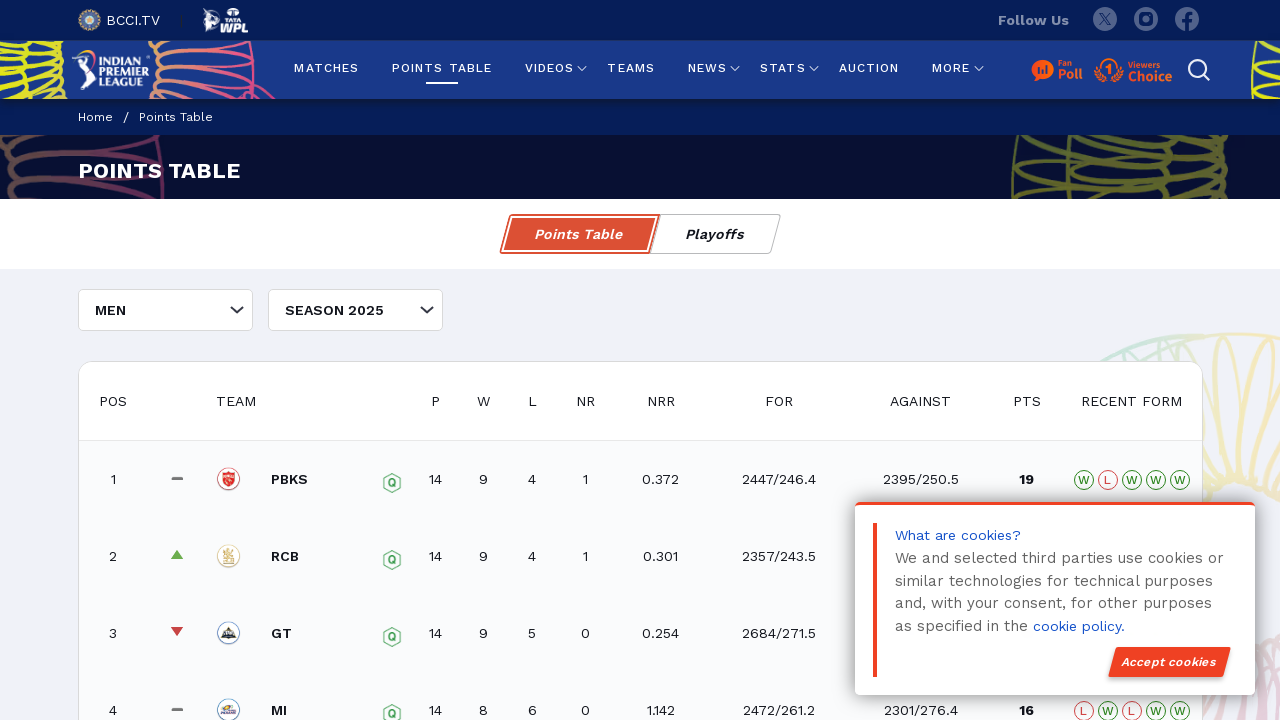